Tests dynamic loading functionality by clicking a Start button and verifying that a dynamically loaded element becomes visible

Starting URL: https://the-internet.herokuapp.com/dynamic_loading/2

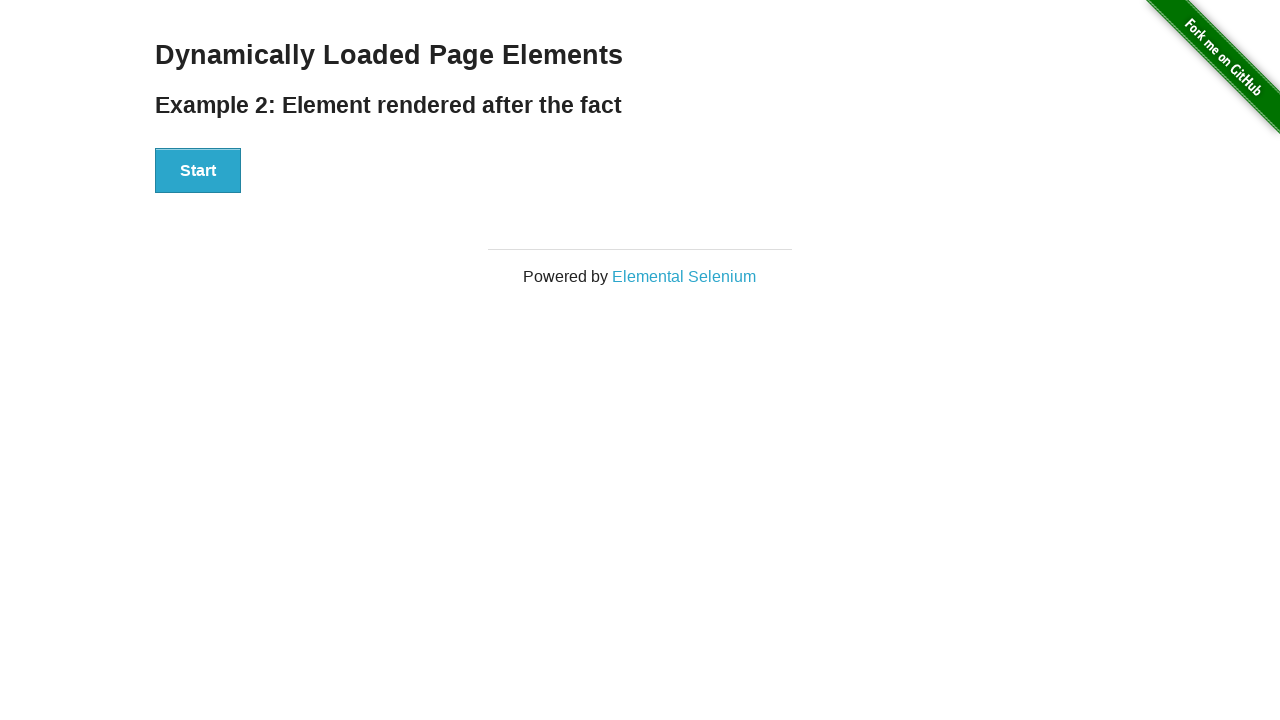

Clicked Start button to initiate dynamic loading at (198, 171) on xpath=//button[text()='Start']
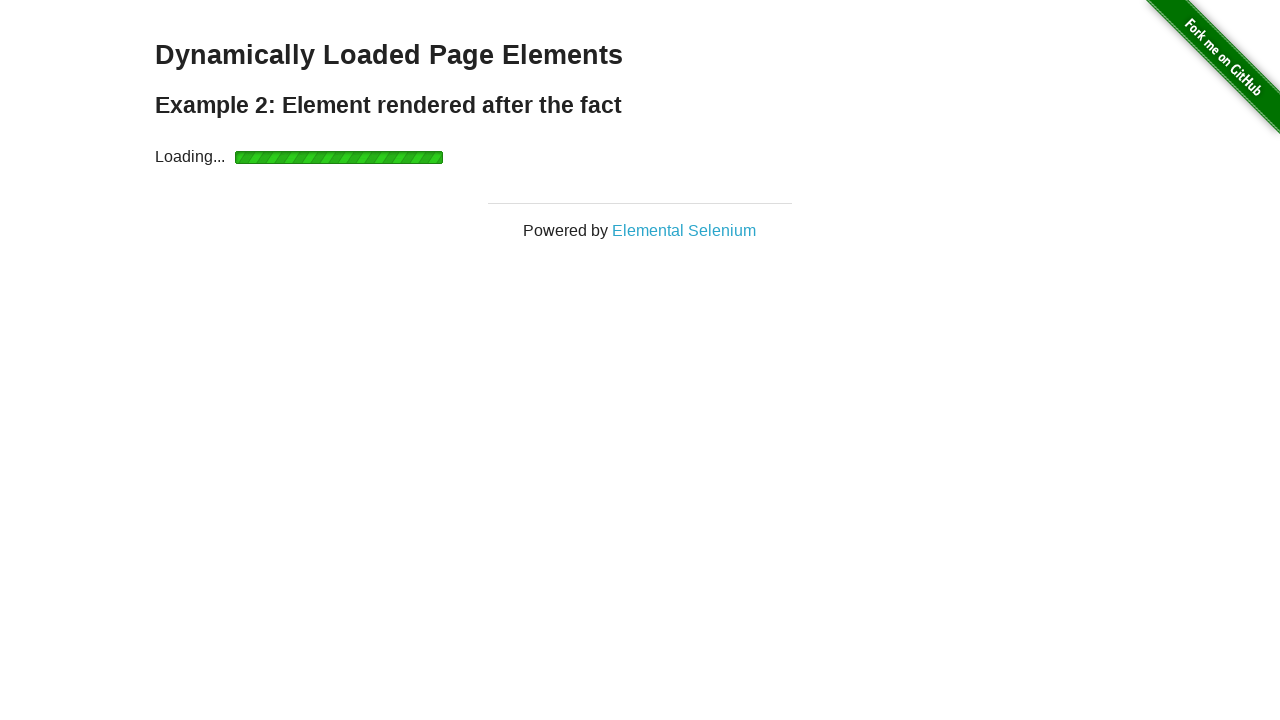

Dynamically loaded finish element became visible
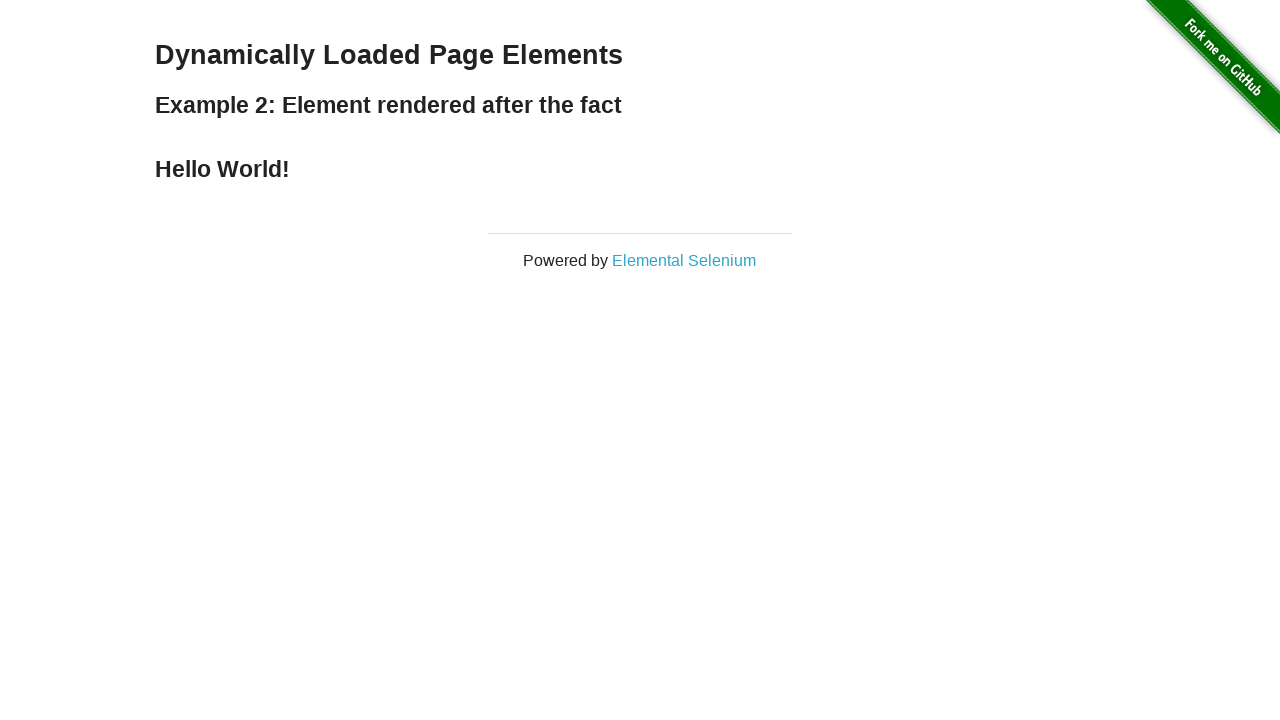

Verified that finish element is displayed
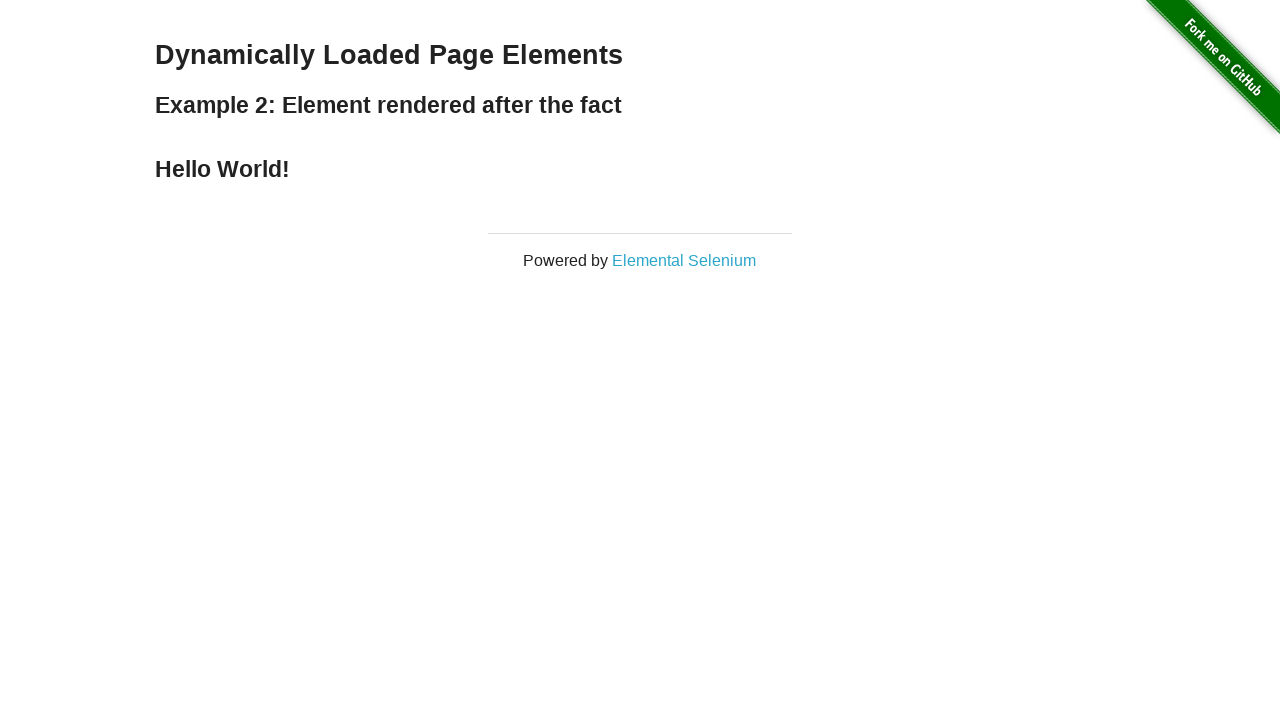

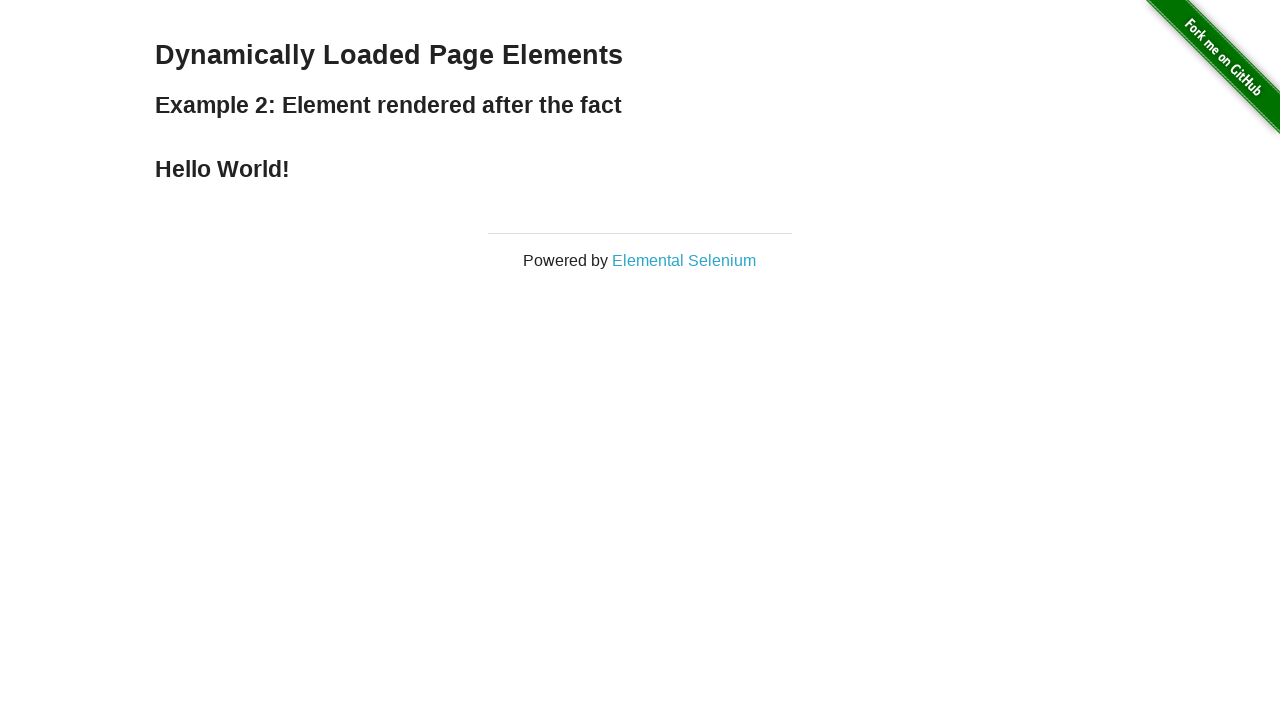